Tests property deletion with confirmation dialog verification

Starting URL: https://gma3561.github.io/The-realty_hasia/

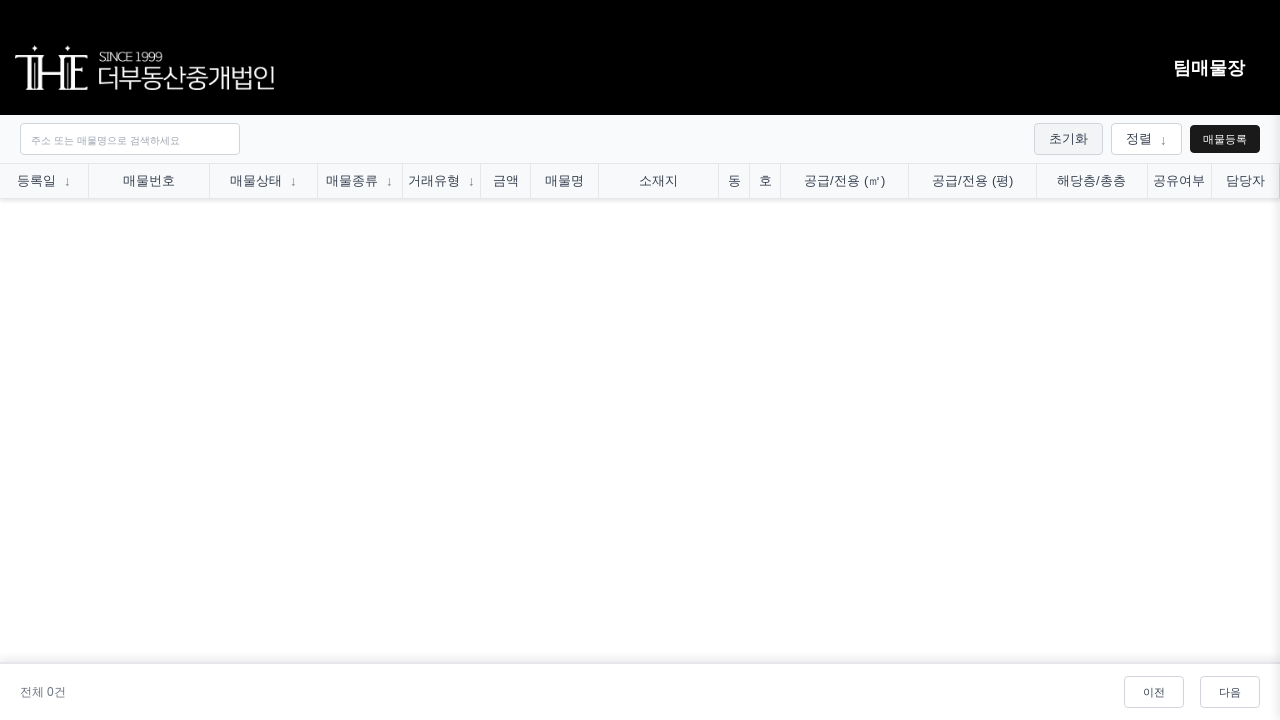

Data table loaded successfully
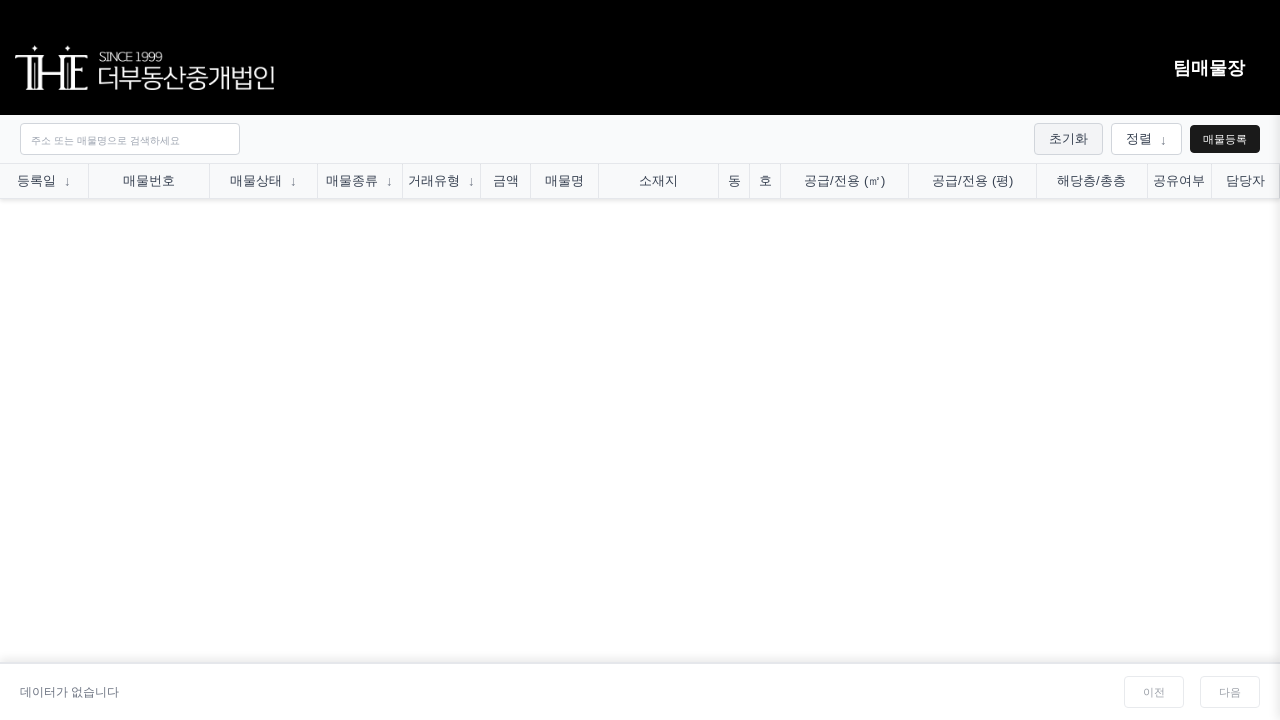

Dialog handler configured to accept dialogs
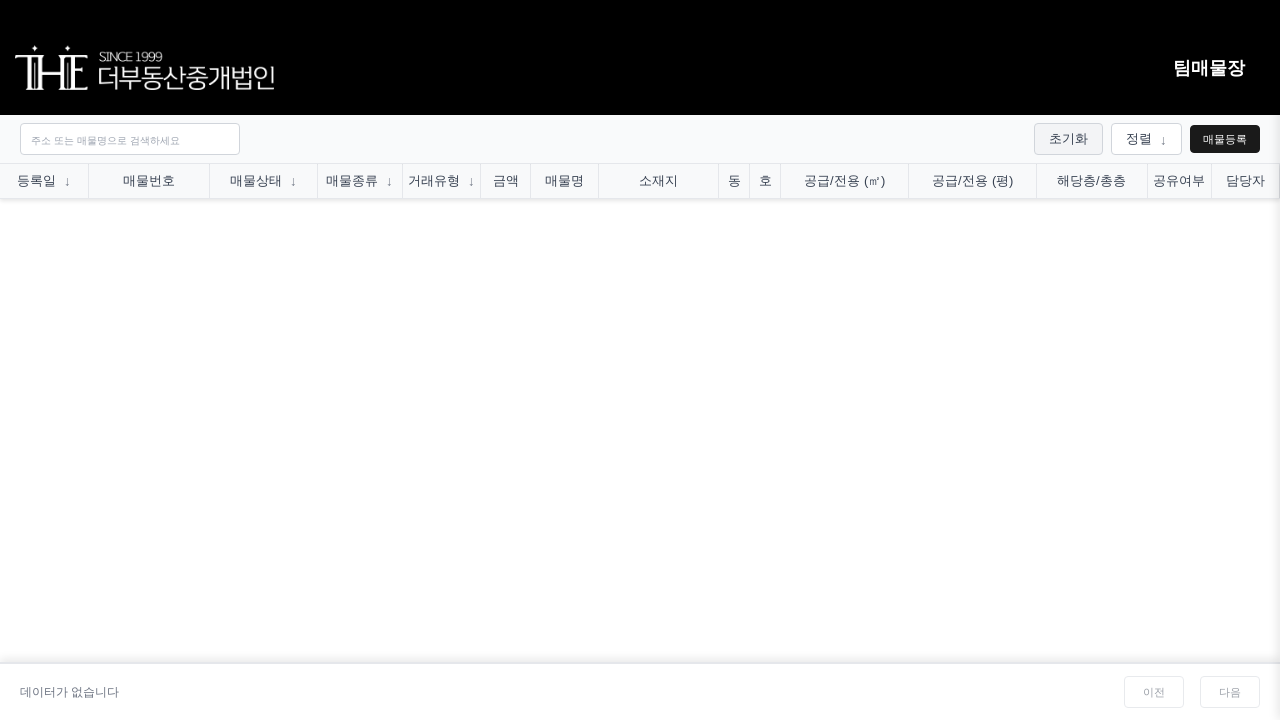

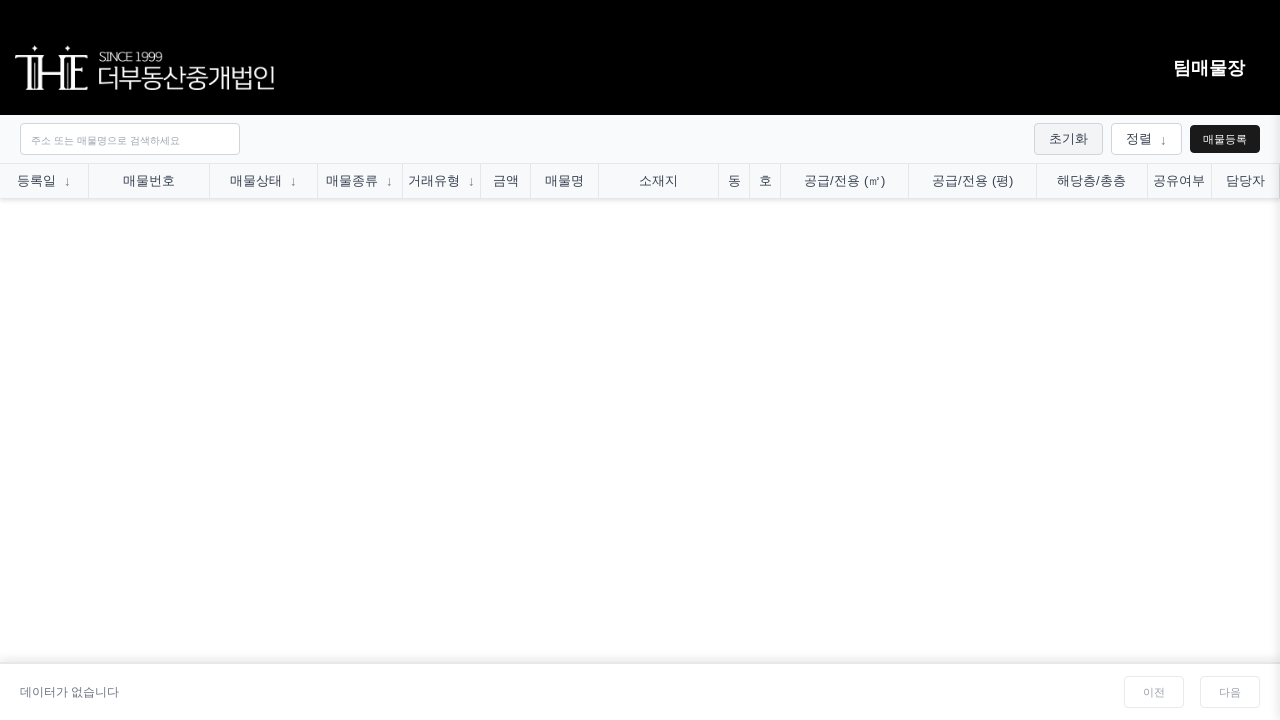